Tests sending a space key press to a specific element on the page and verifies the result text displays the correct key pressed.

Starting URL: http://the-internet.herokuapp.com/key_presses

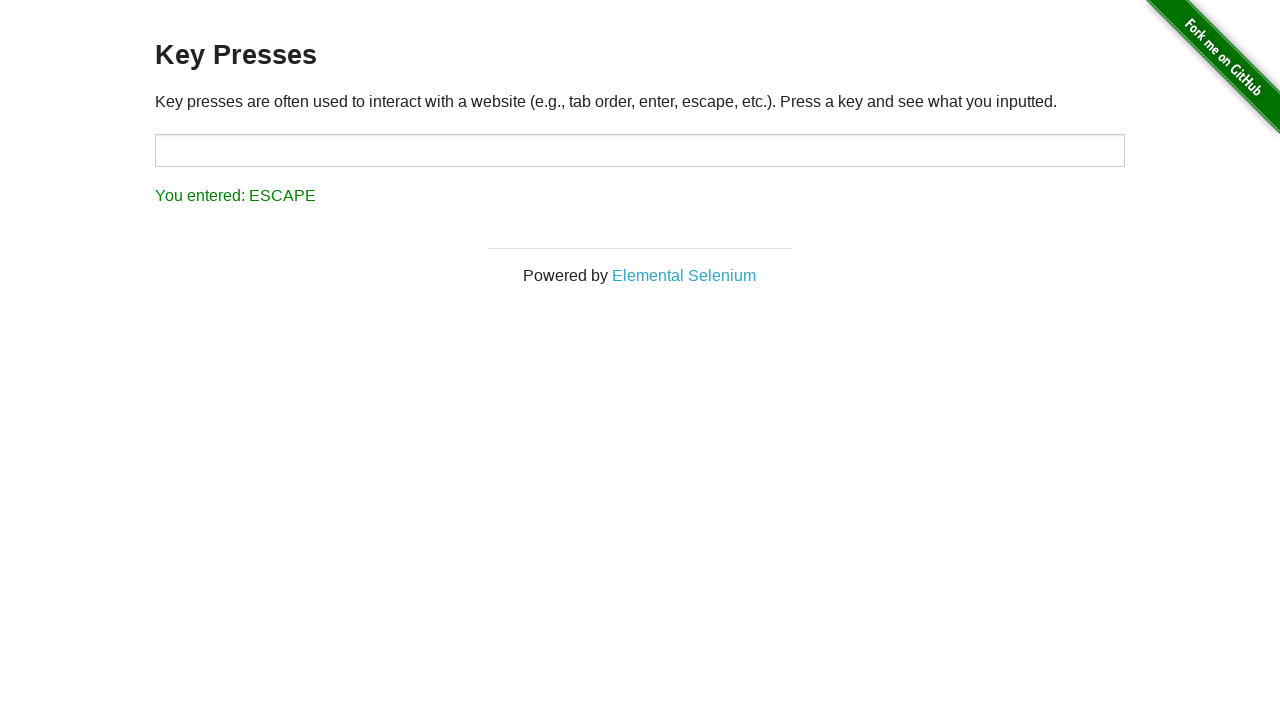

Pressed Space key on target element on #target
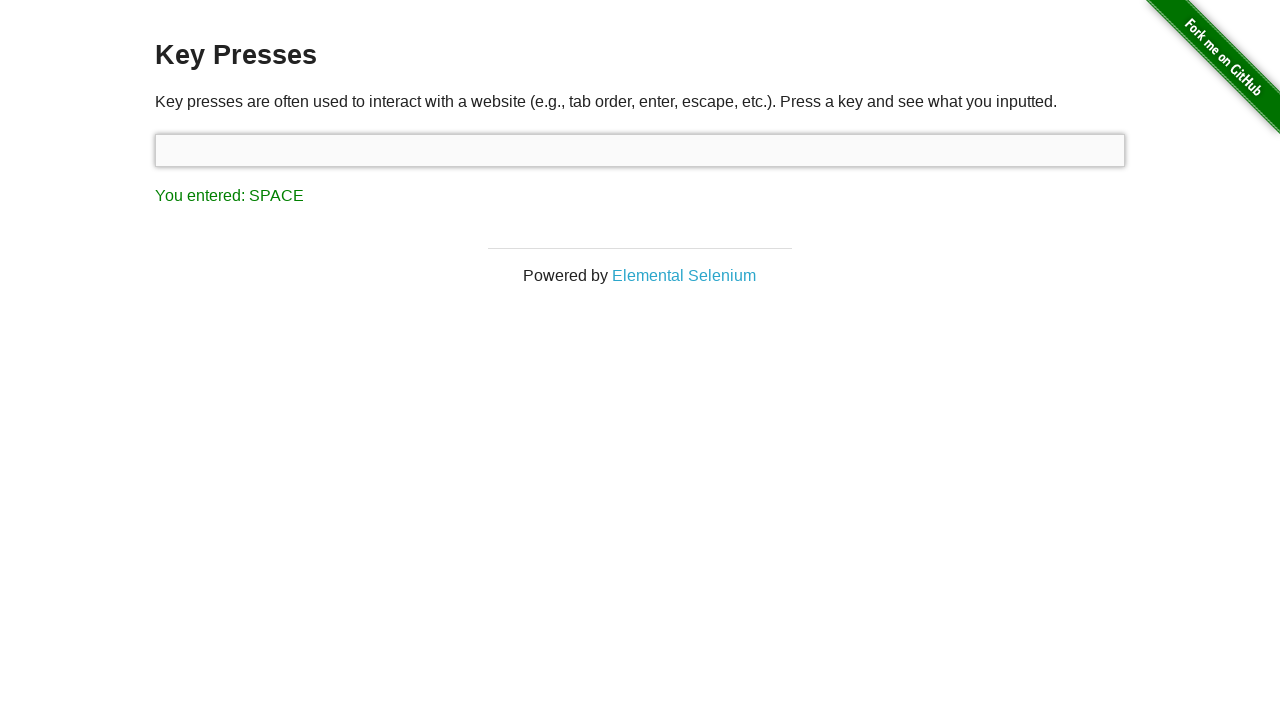

Result element loaded after space key press
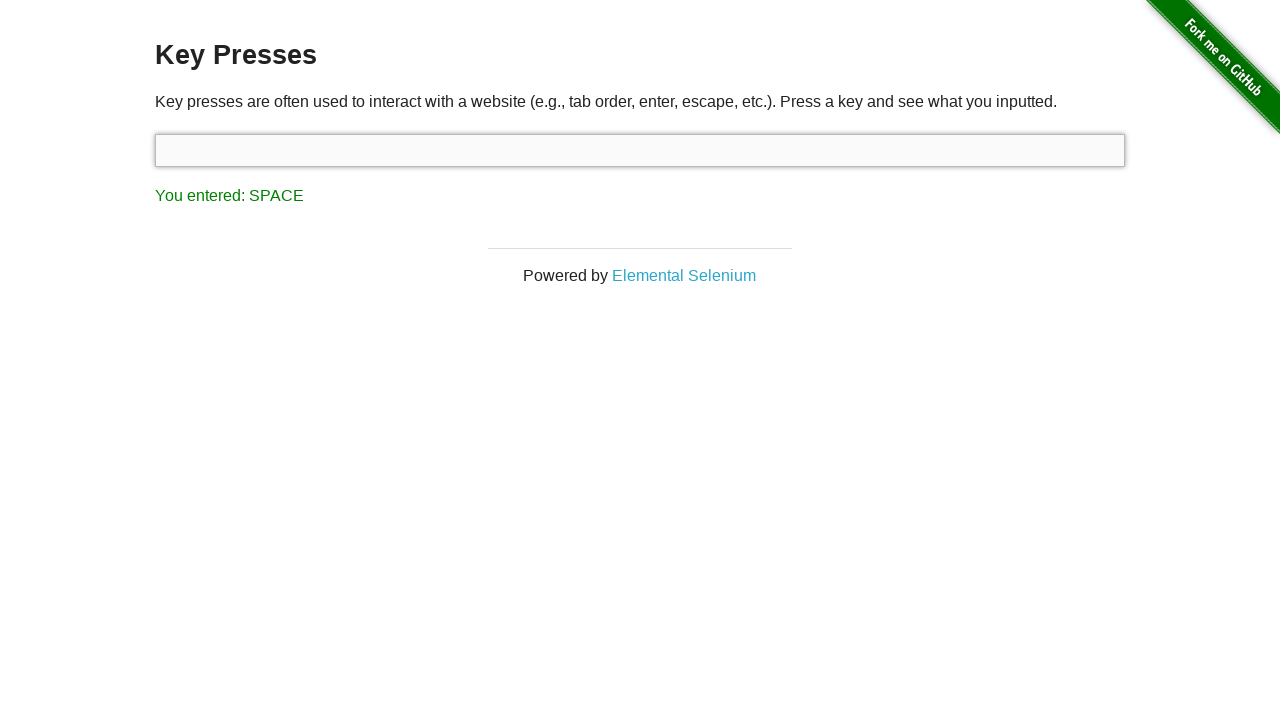

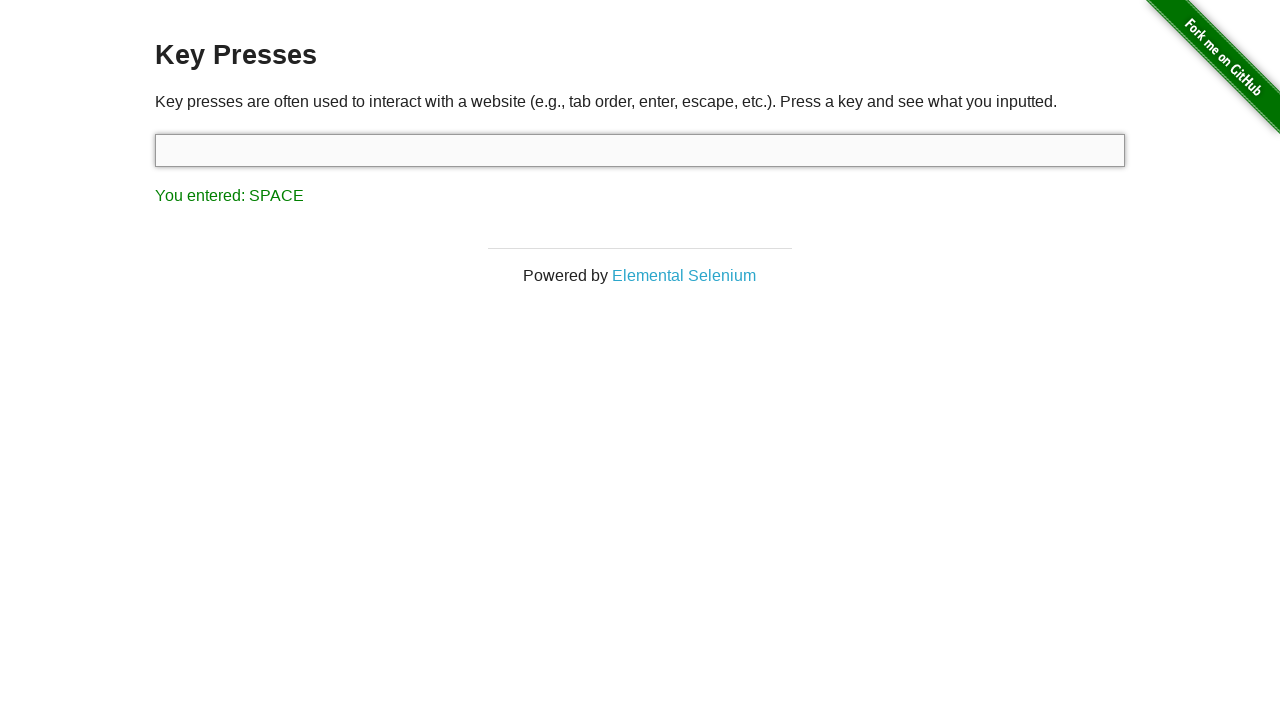